Tests relative locators in Selenium 4 by interacting with form elements using above, below, toLeftOf, and toRightOf positioning relative to other elements

Starting URL: https://rahulshettyacademy.com/angularpractice/

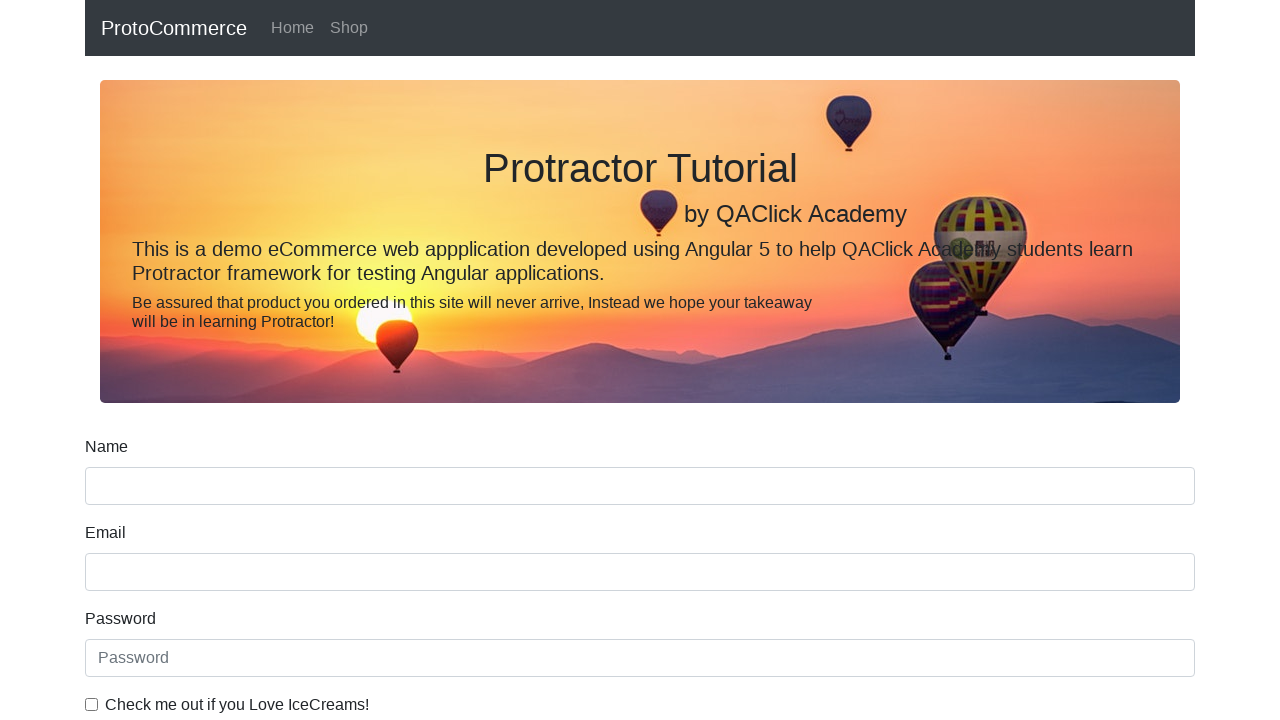

Located the name input field using class selector
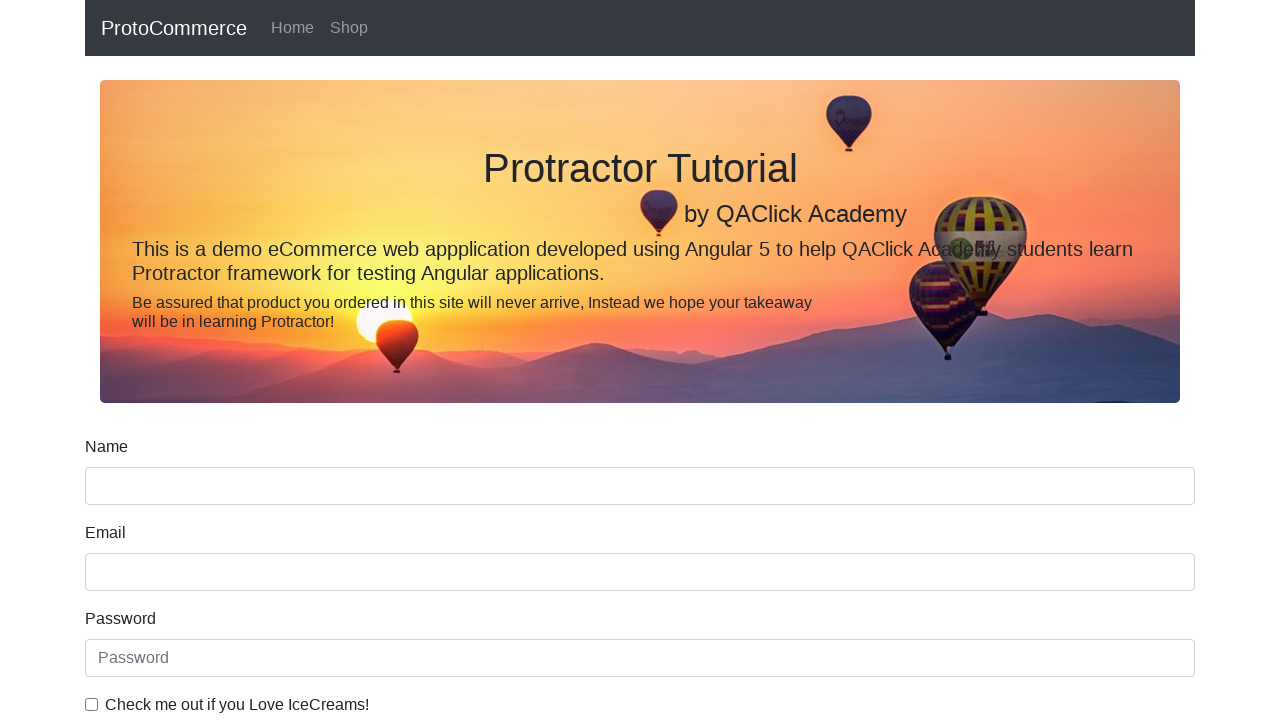

Located the Name label above the input field
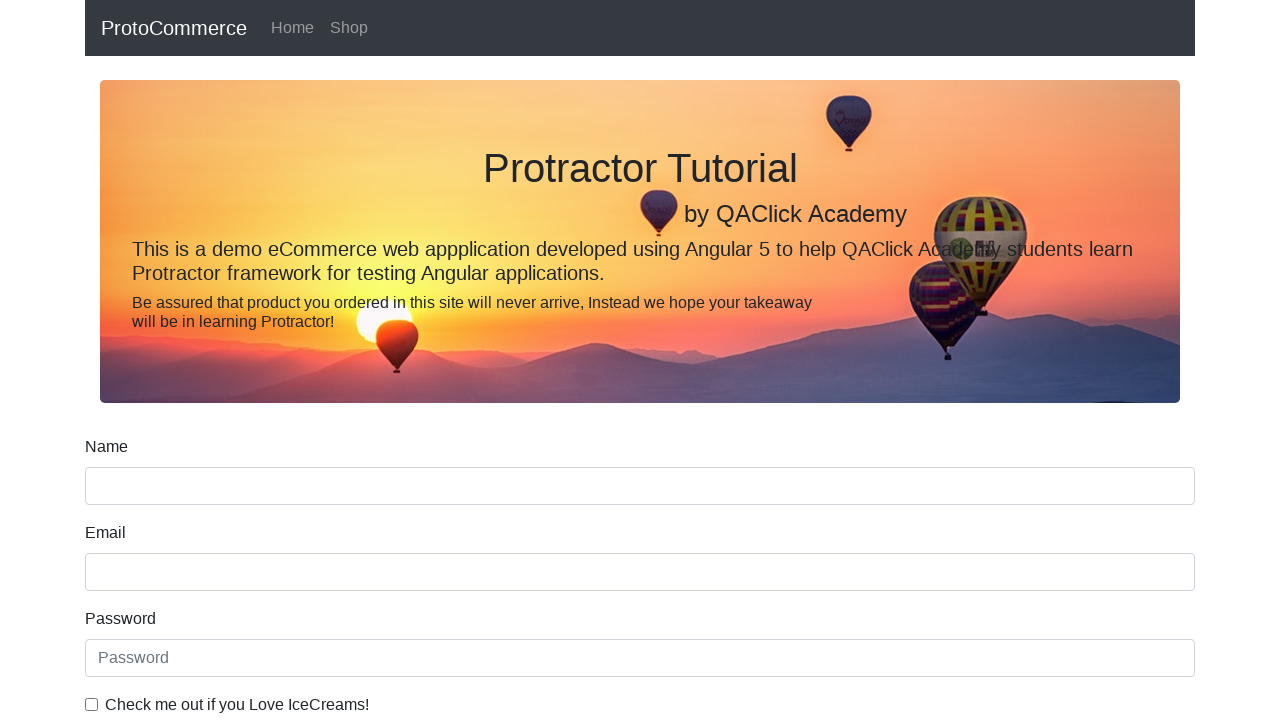

Retrieved and printed Name label text content
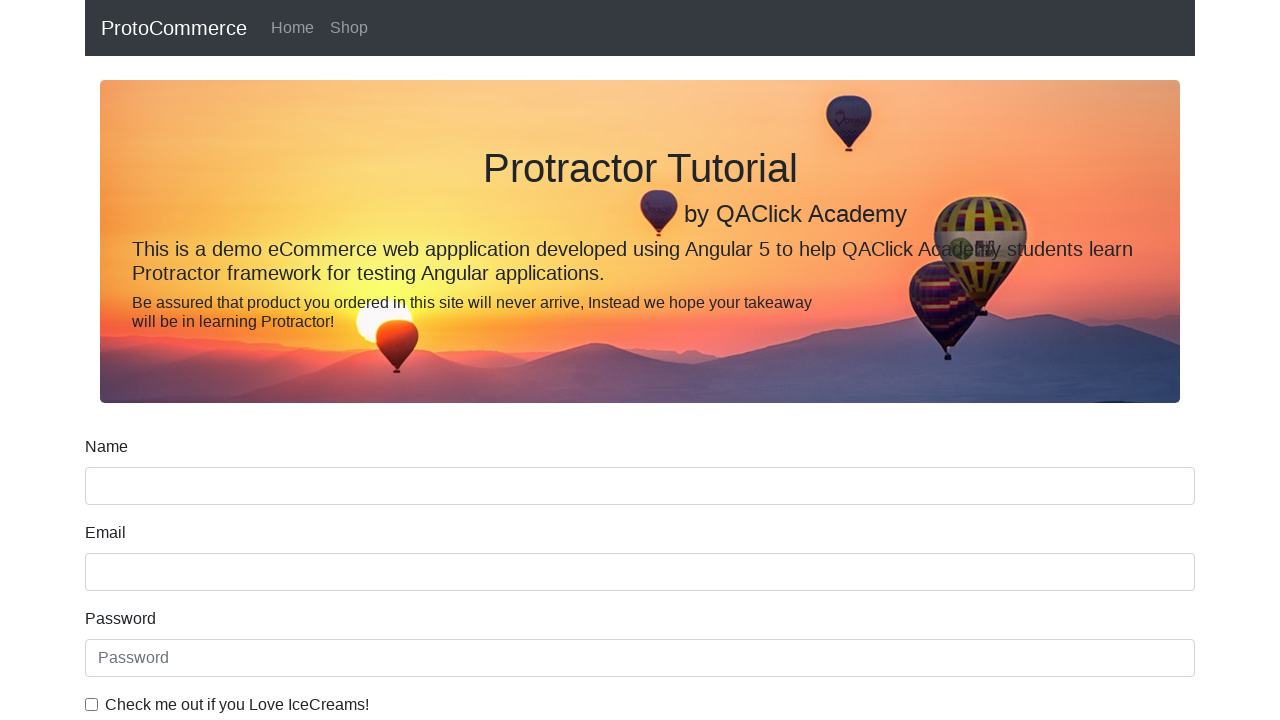

Filled the date of birth field with '1988-08-06' on input[class='form-control'][type='date']
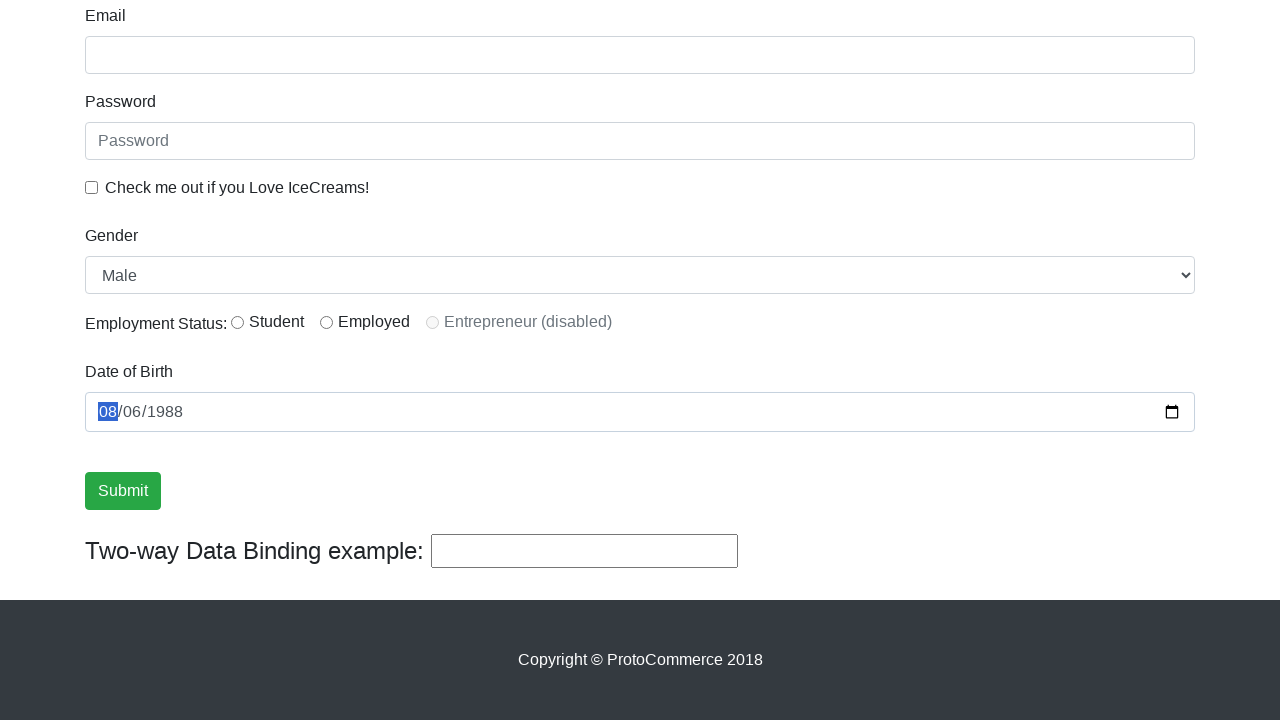

Clicked the submit button below the DOB field at (123, 491) on .btn-success
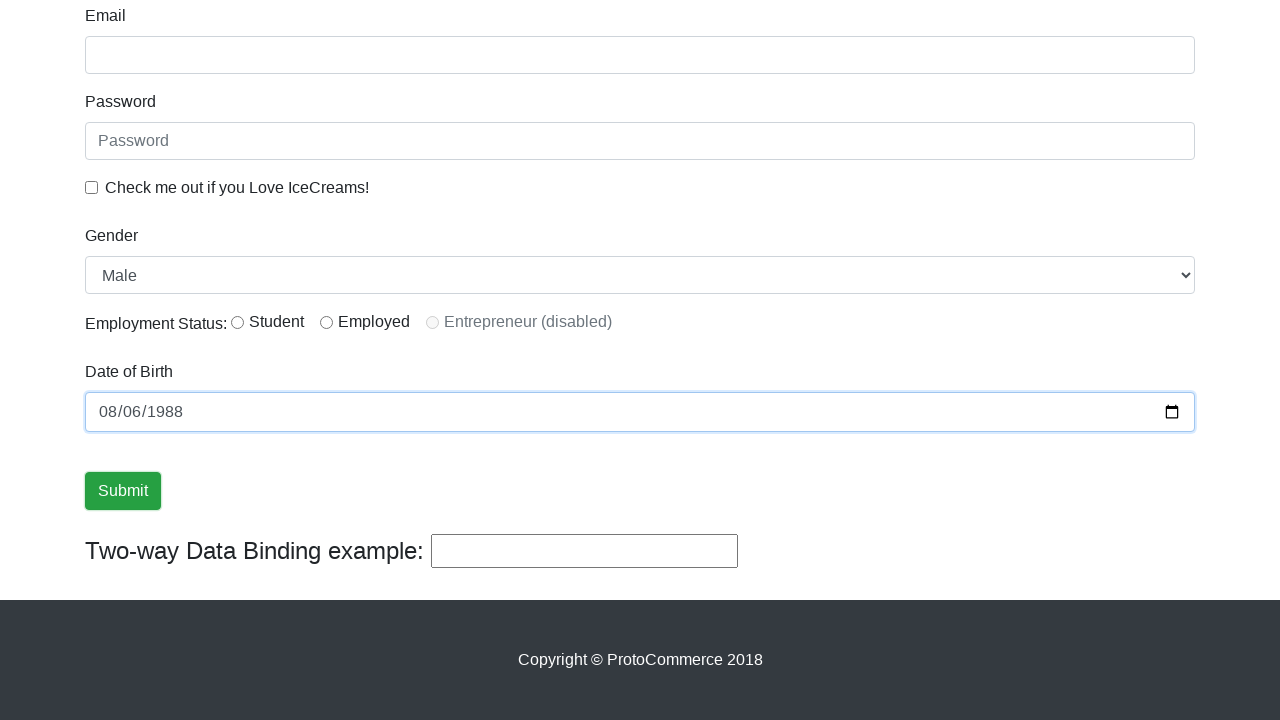

Waited for success alert to appear after form submission
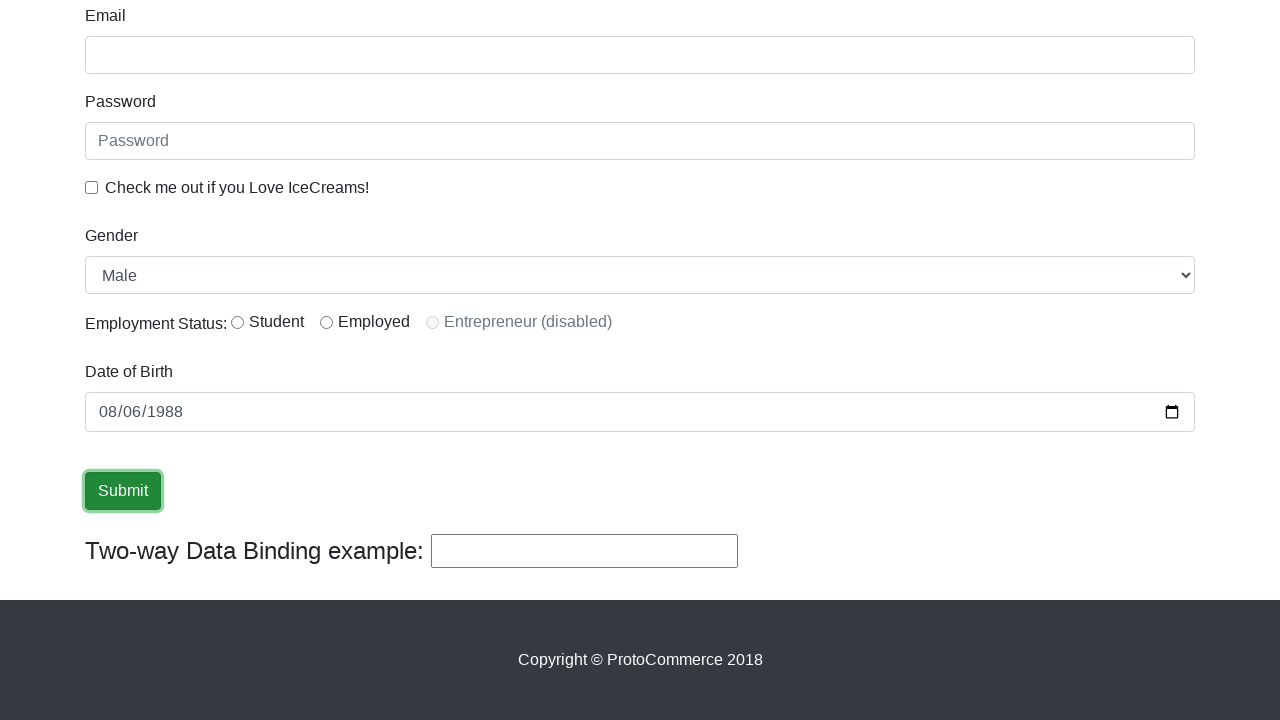

Located the success alert message element
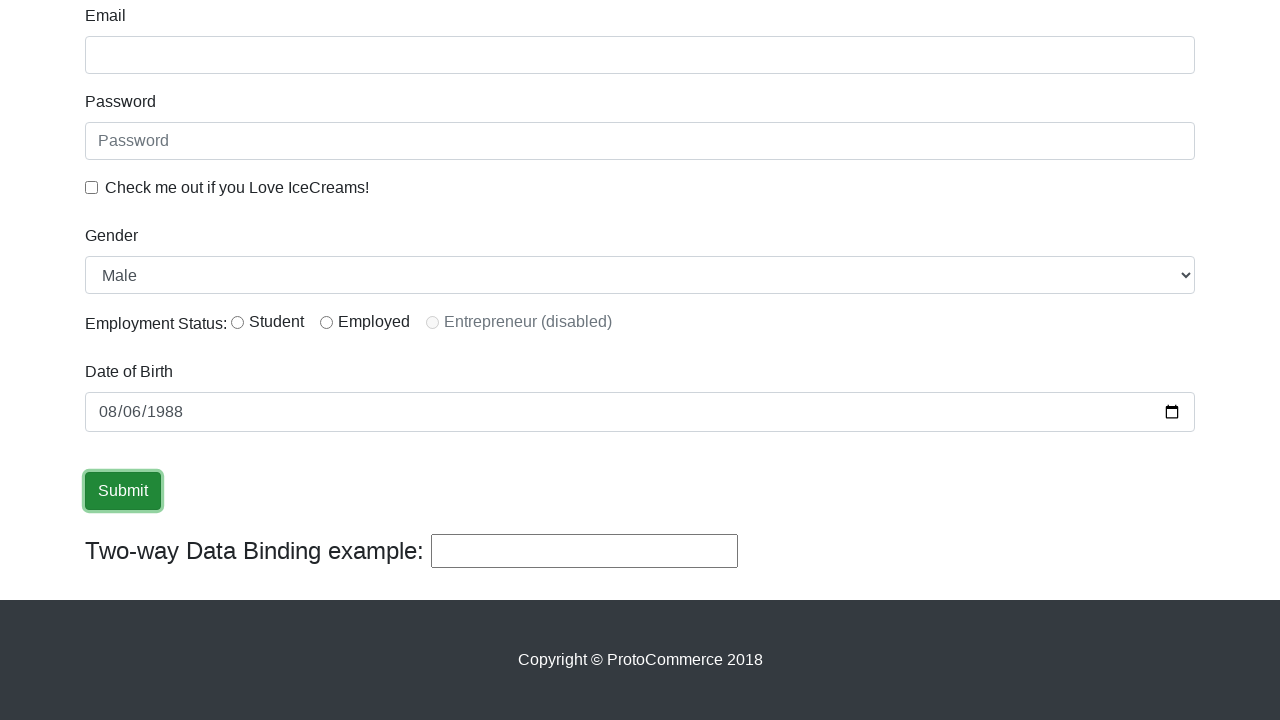

Retrieved and printed submit alert text content
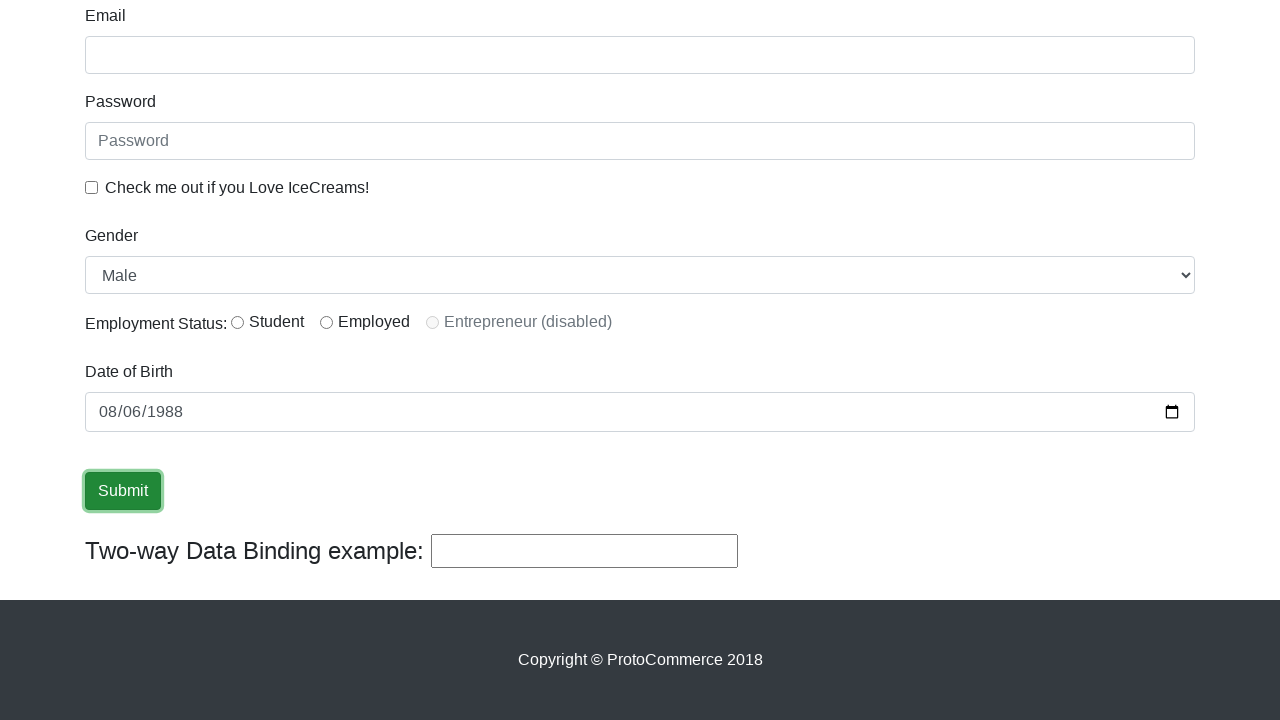

Clicked the ice cream checkbox (left of its label) at (92, 187) on input#exampleCheck1
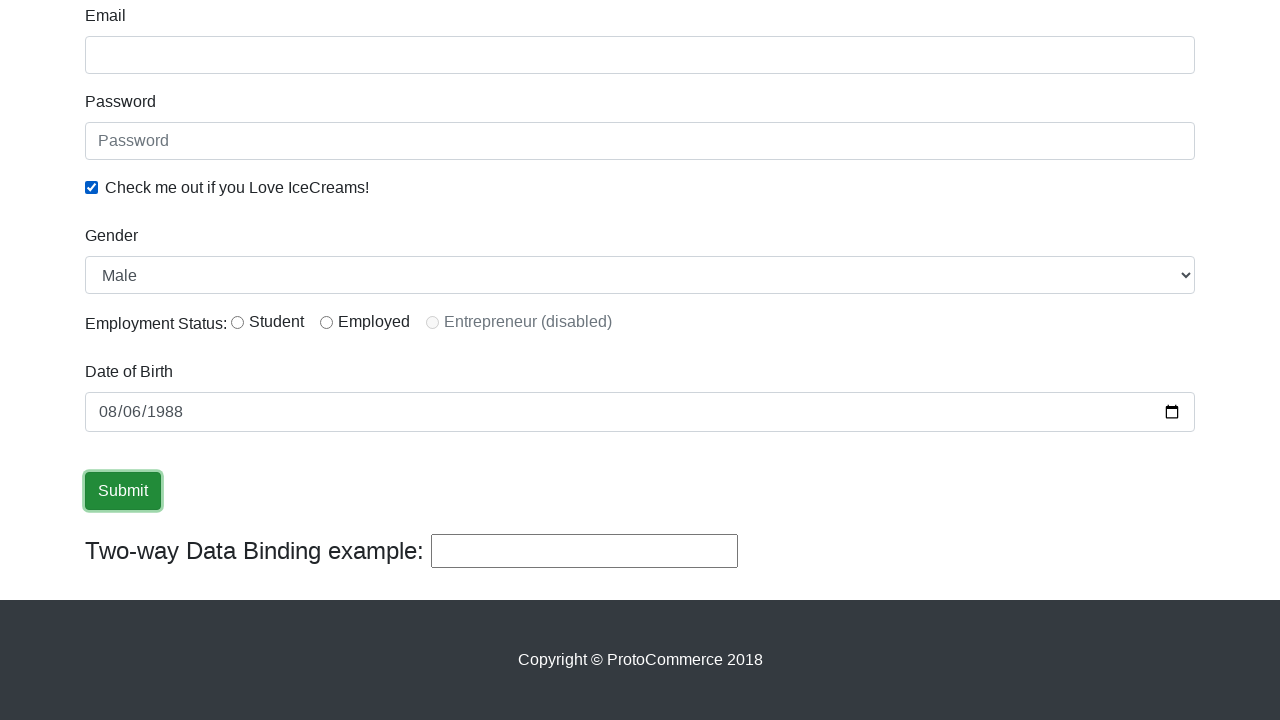

Clicked the Employed radio button (right of Student option) at (326, 322) on #inlineRadio2
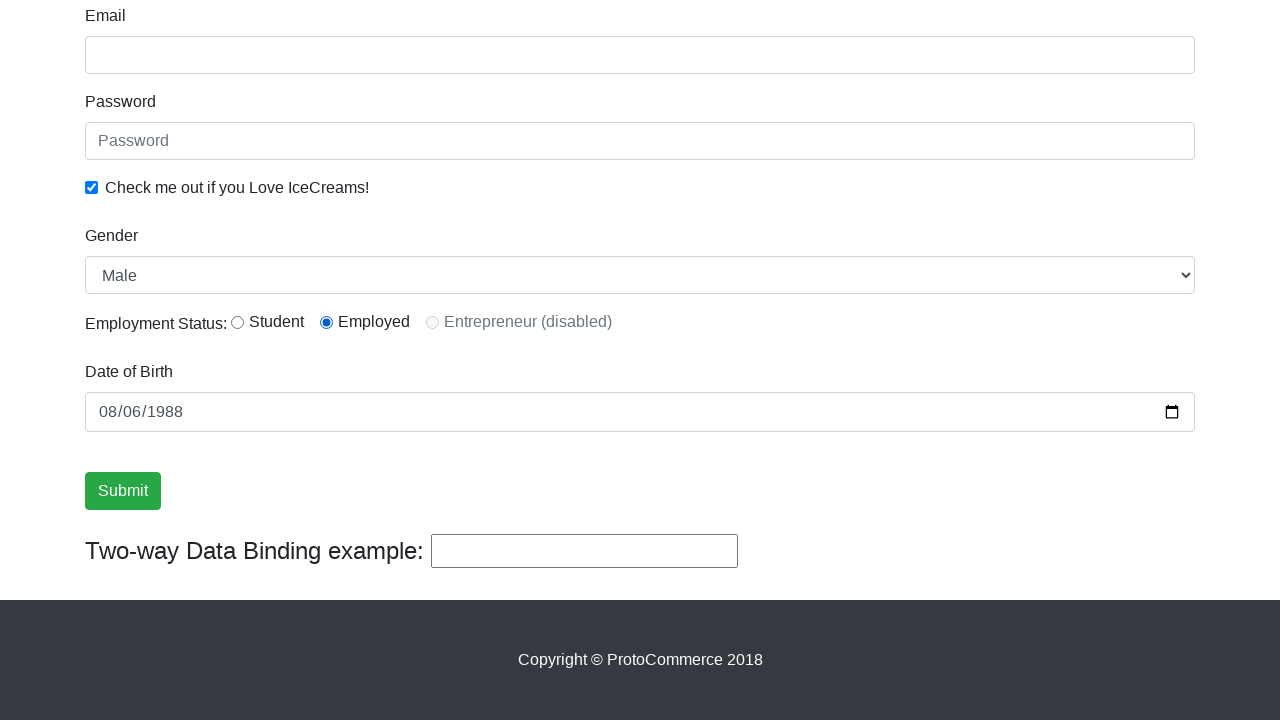

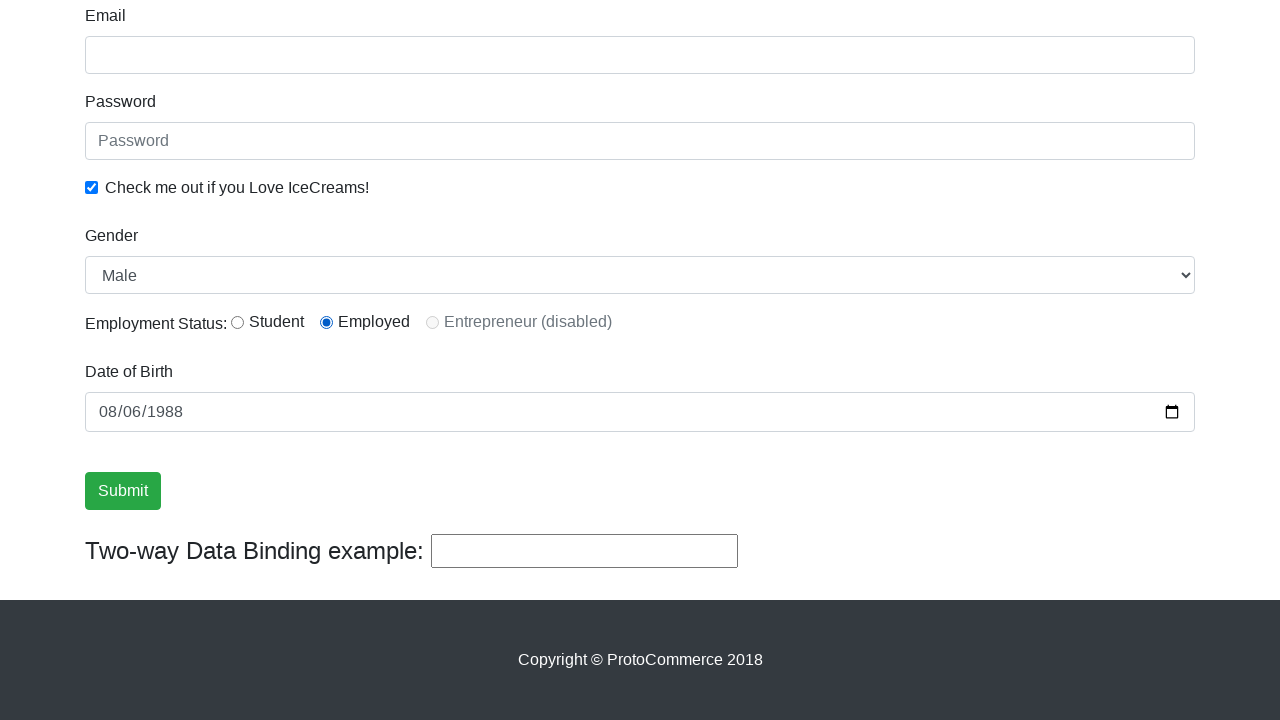